Clicks the Start button on the holiday entitlement calculator page

Starting URL: https://www.gov.uk/calculate-your-holiday-entitlement

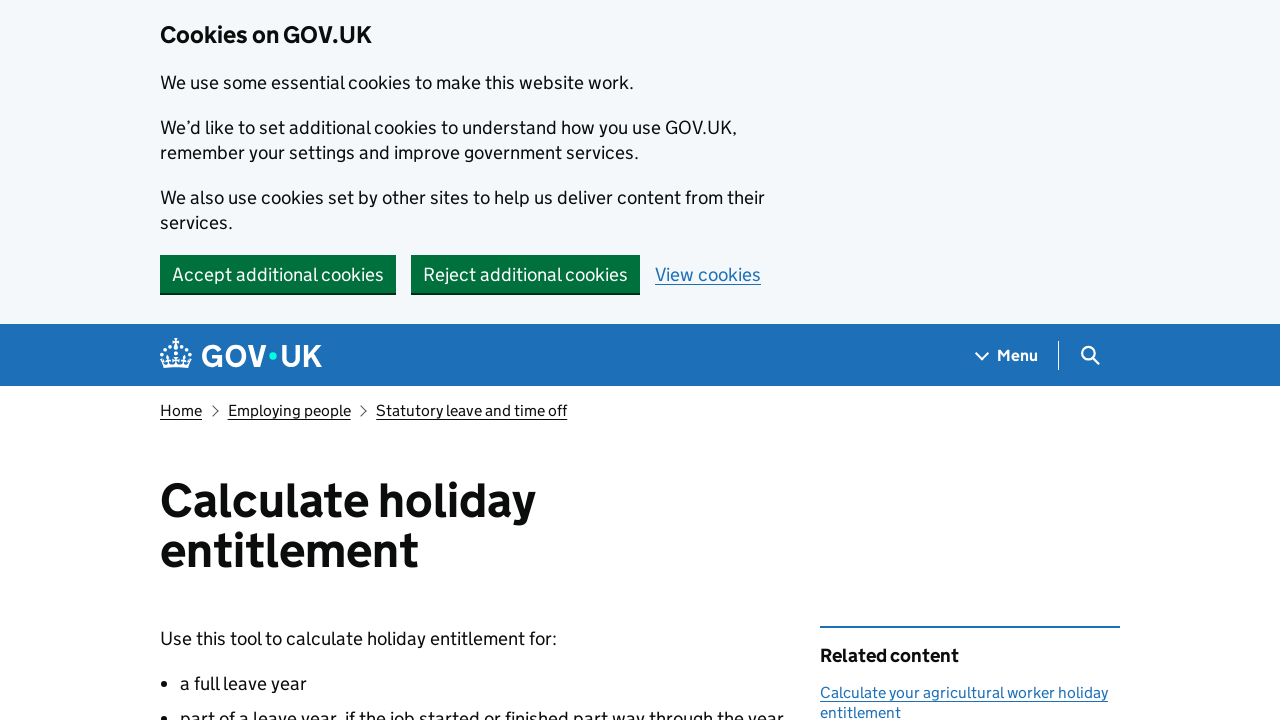

Clicked the Start now button on the holiday entitlement calculator page at (238, 360) on internal:role=button[name="Start now"i]
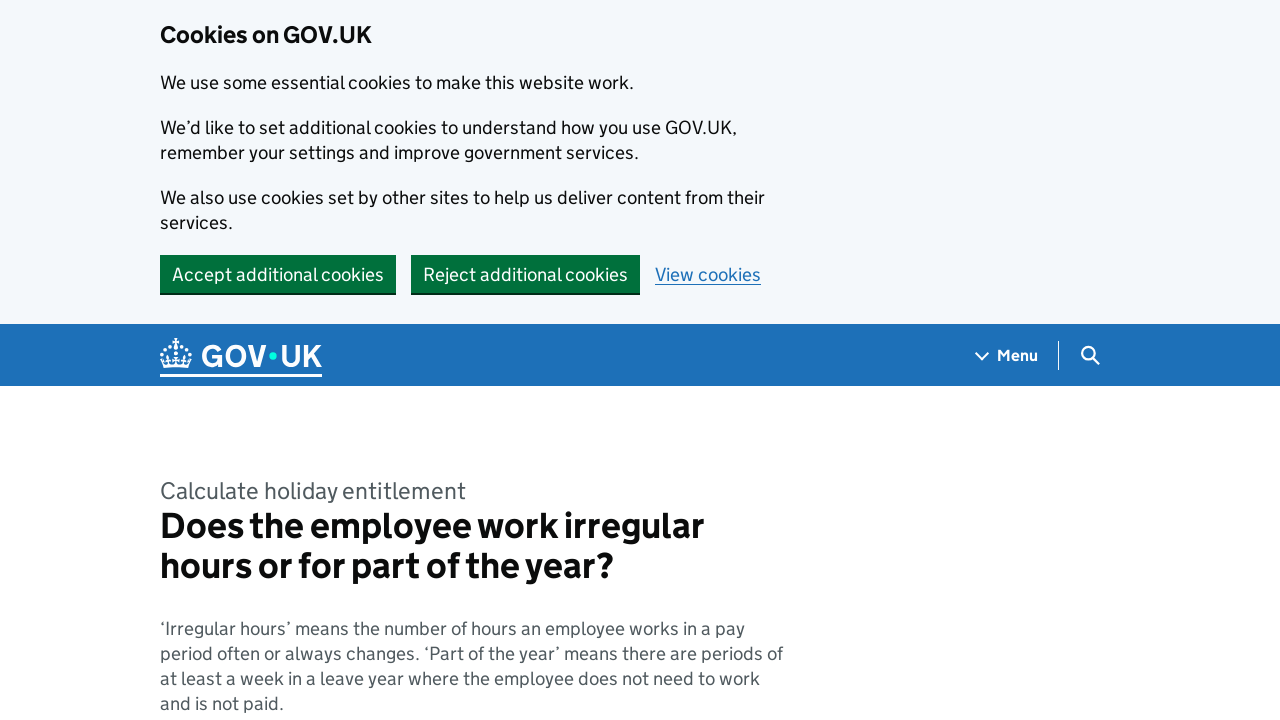

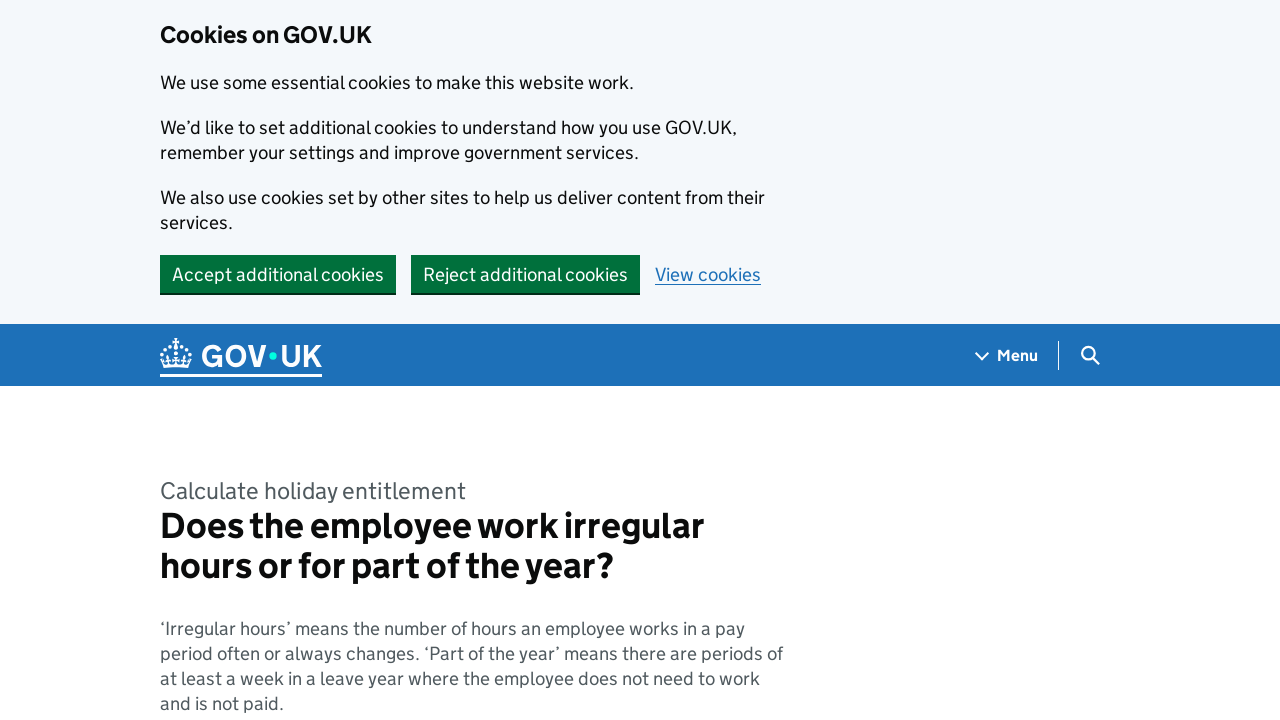